Solves a math captcha by extracting a value from an image attribute, calculating the result, and submitting the form with checkbox and radio button selections

Starting URL: http://suninjuly.github.io/get_attribute.html

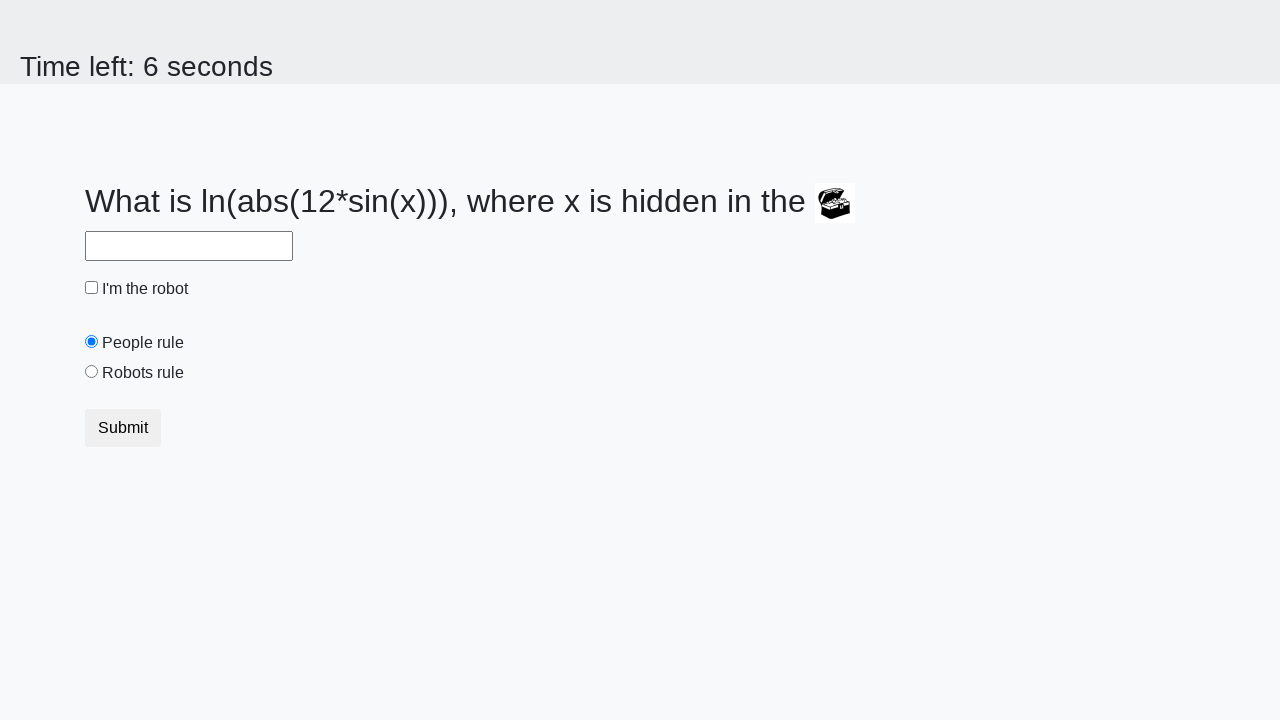

Located image element
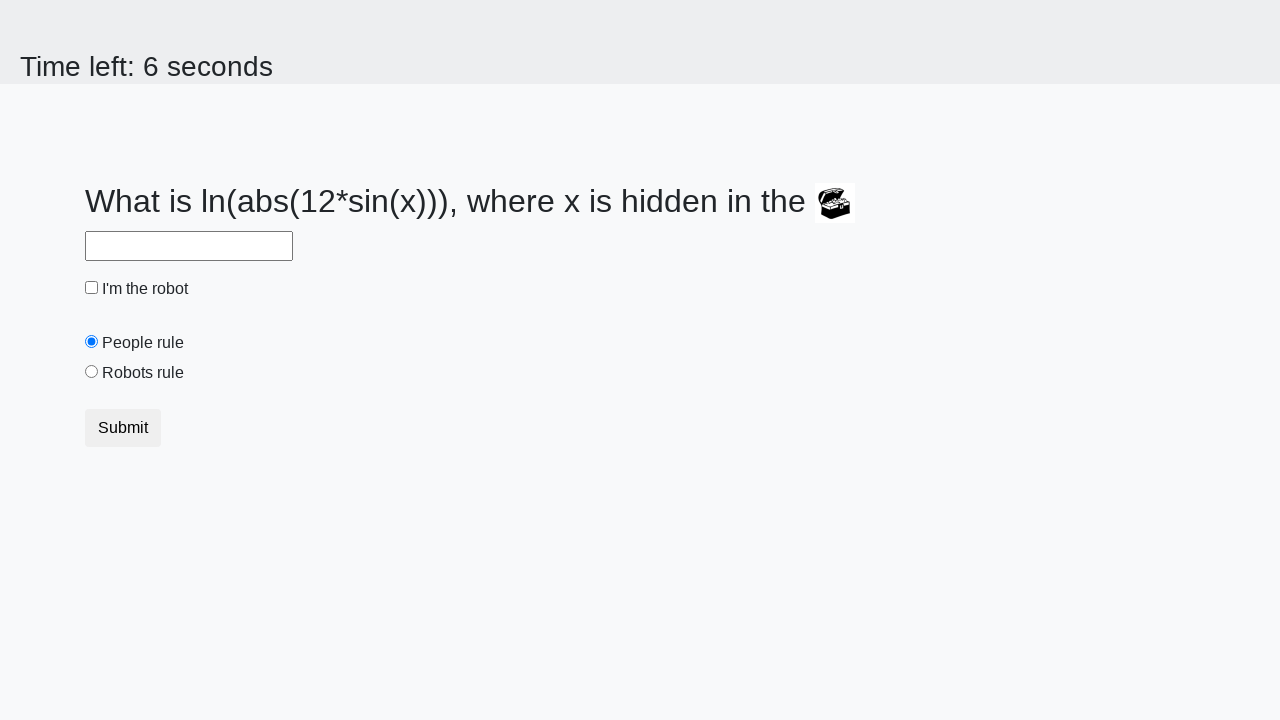

Extracted valuex attribute from image: 792
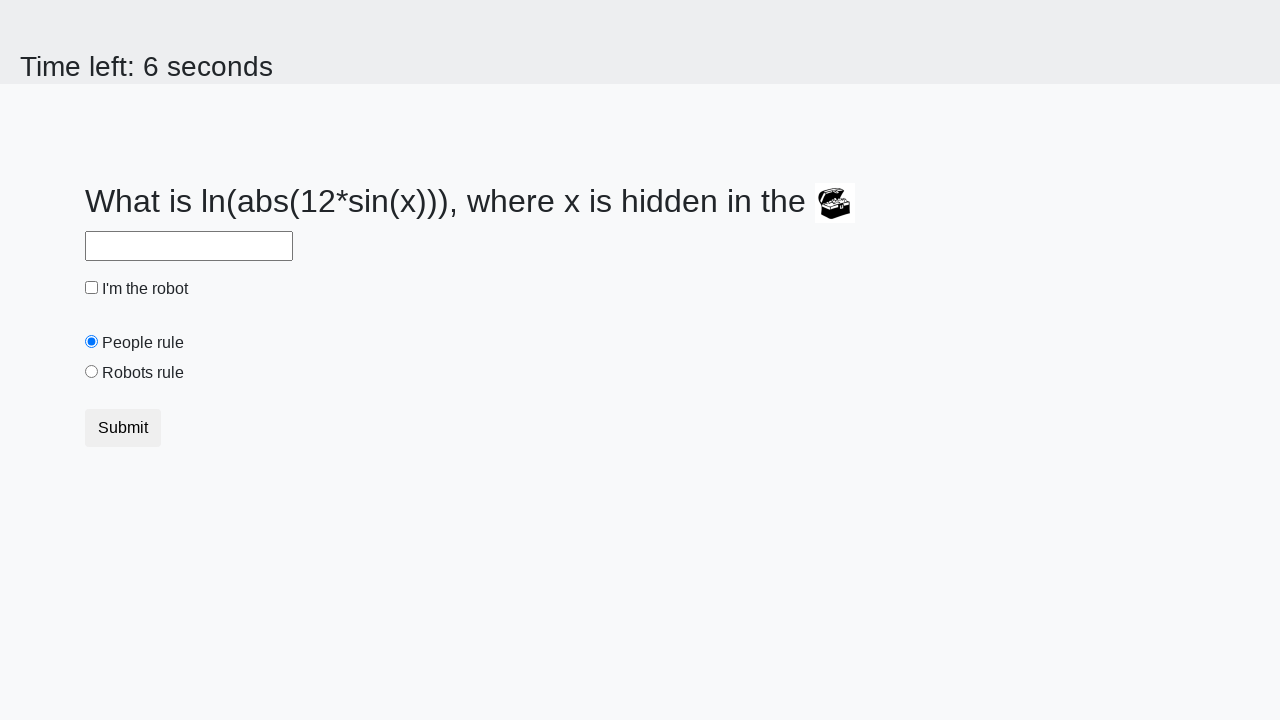

Calculated math captcha result: 1.3242679993188868
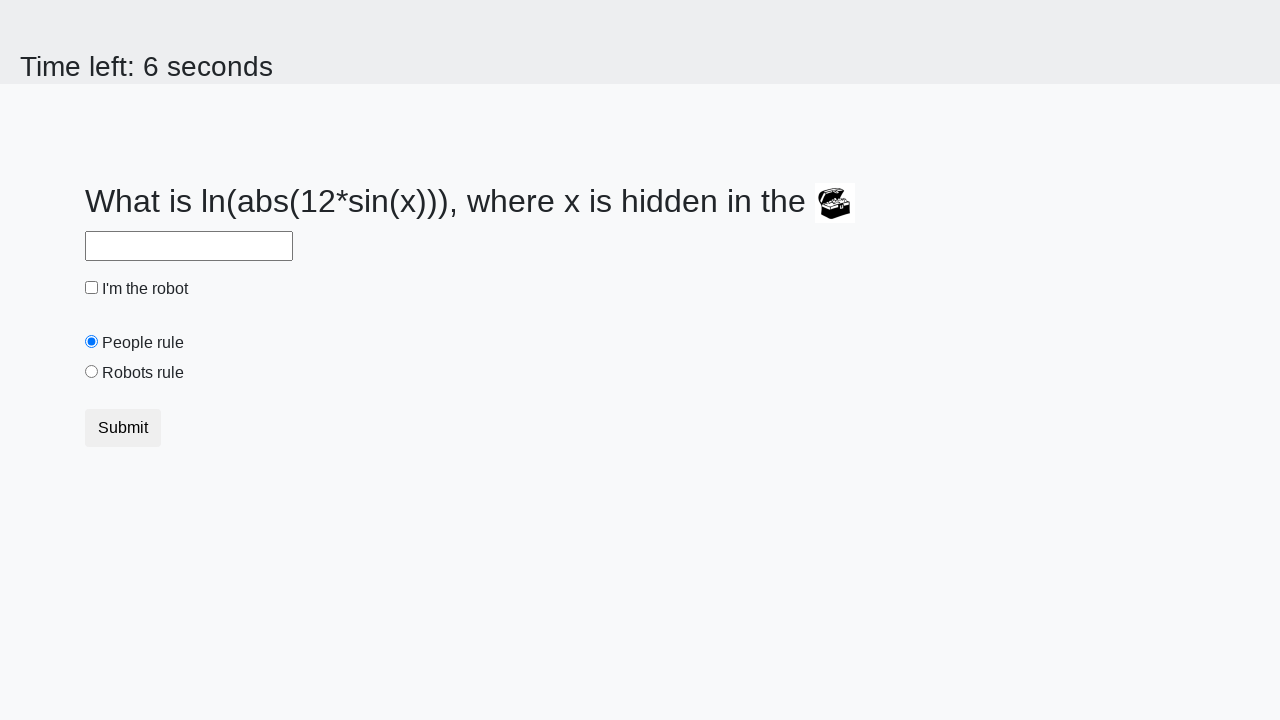

Filled answer field with calculated value on input#answer
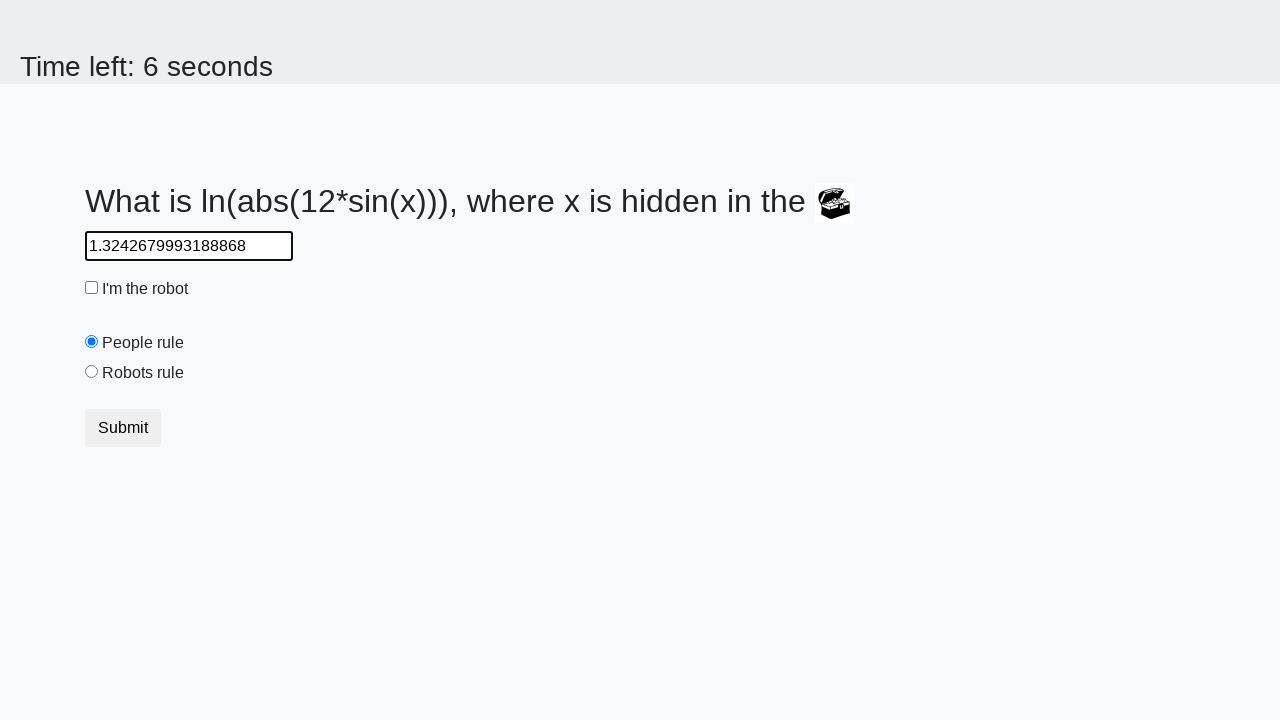

Clicked robot checkbox at (92, 288) on #robotCheckbox
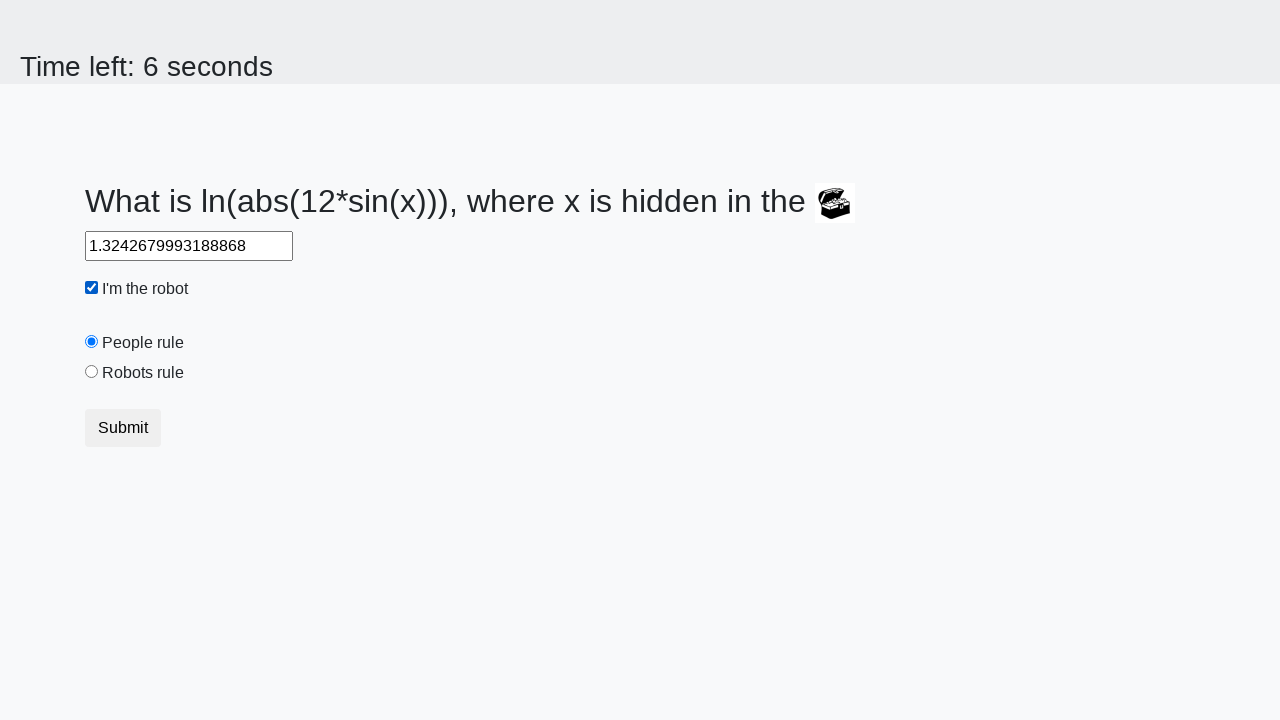

Clicked 'robots rule' radio button at (92, 372) on #robotsRule
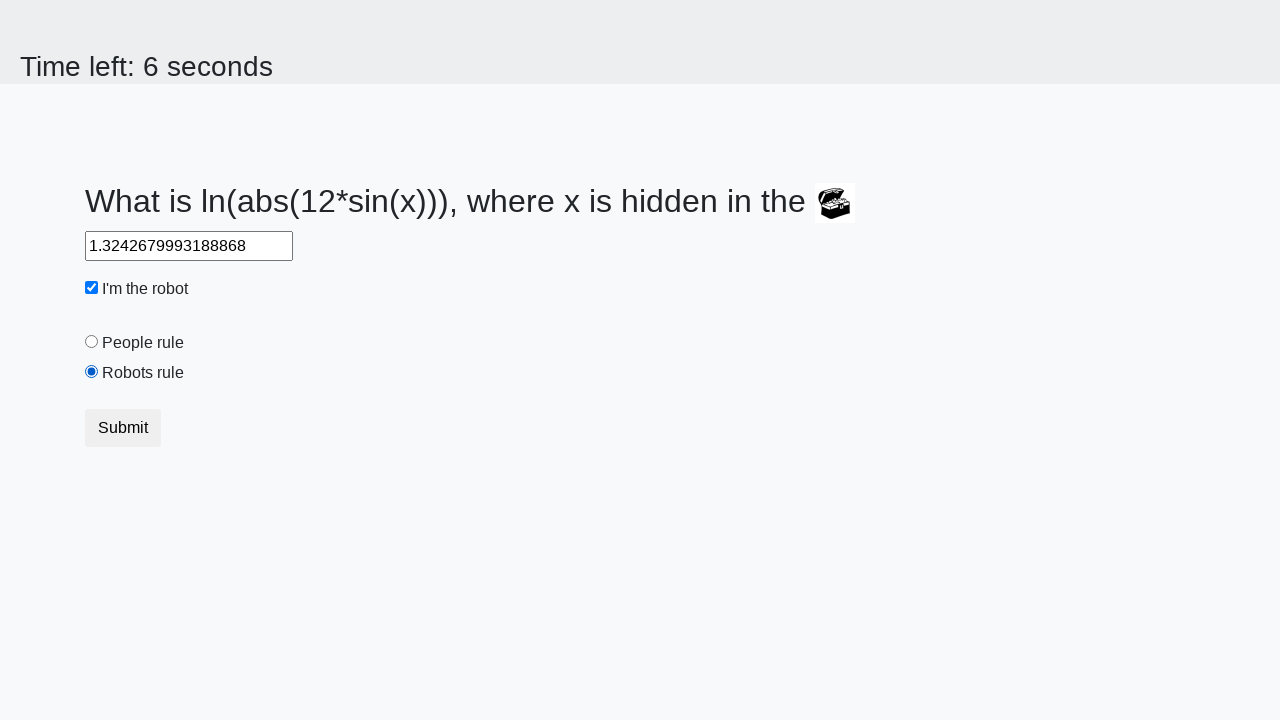

Clicked submit button at (123, 428) on button.btn
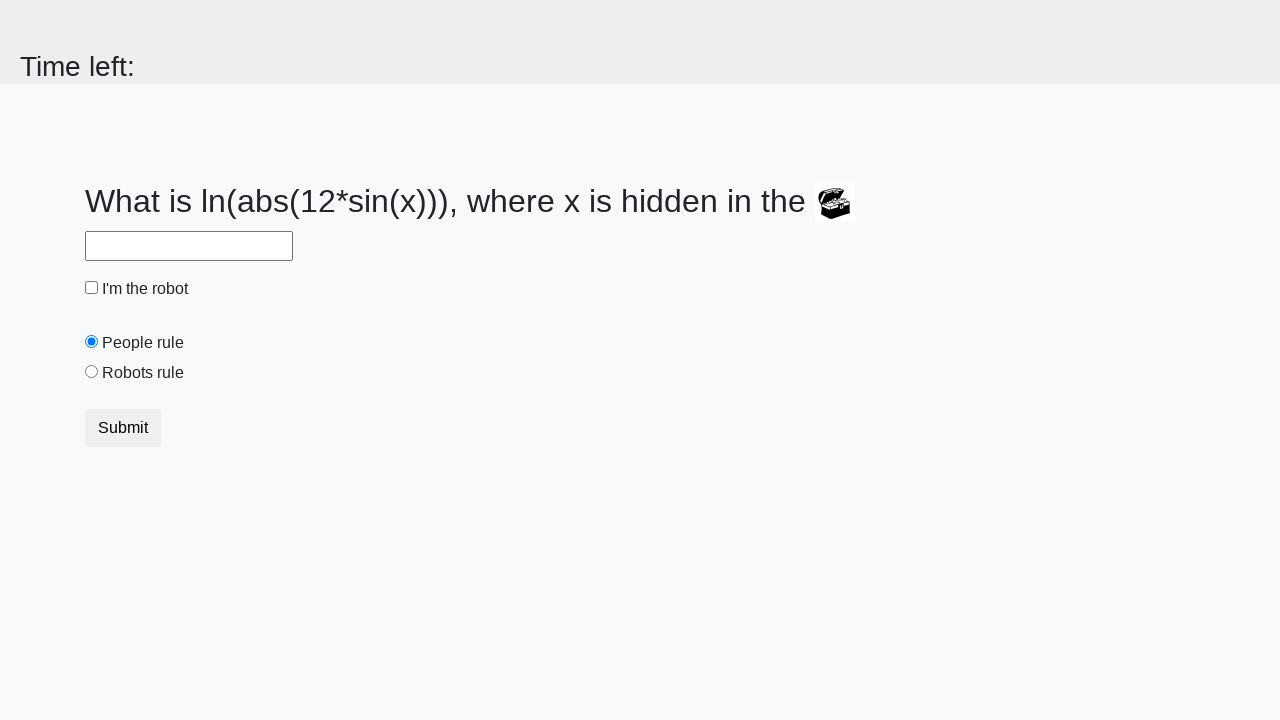

Waited 2000ms for form submission result
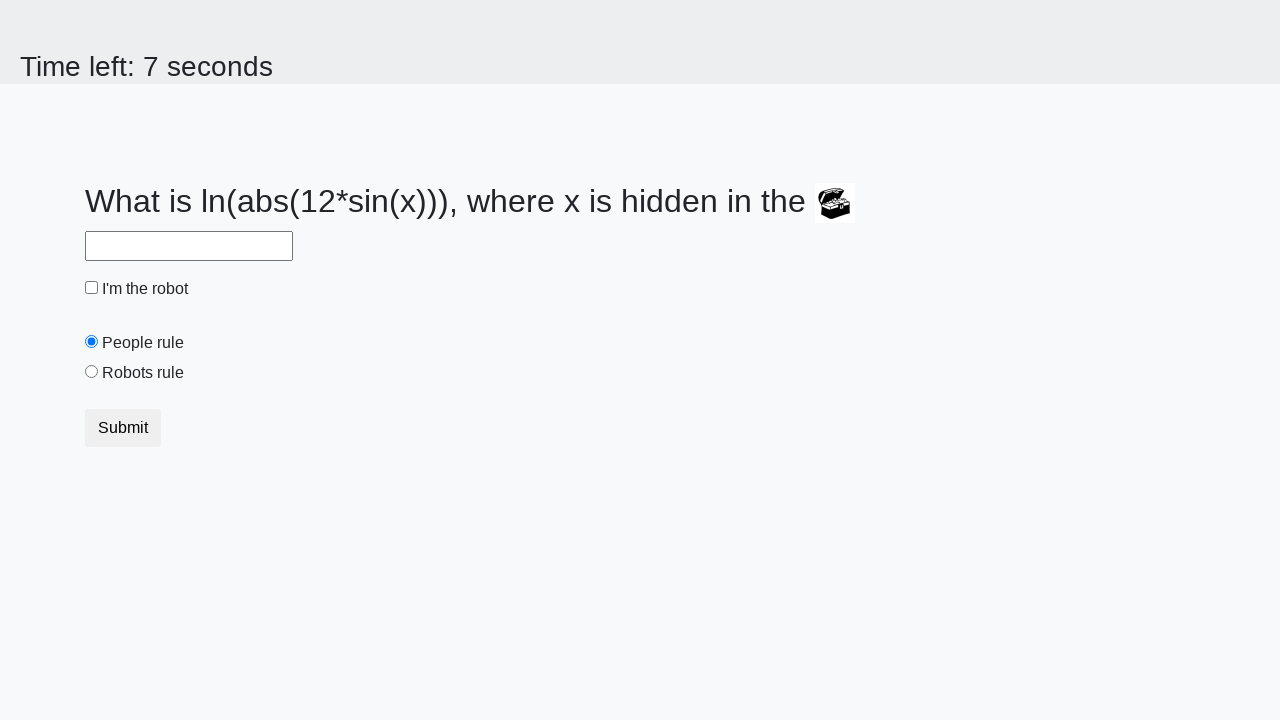

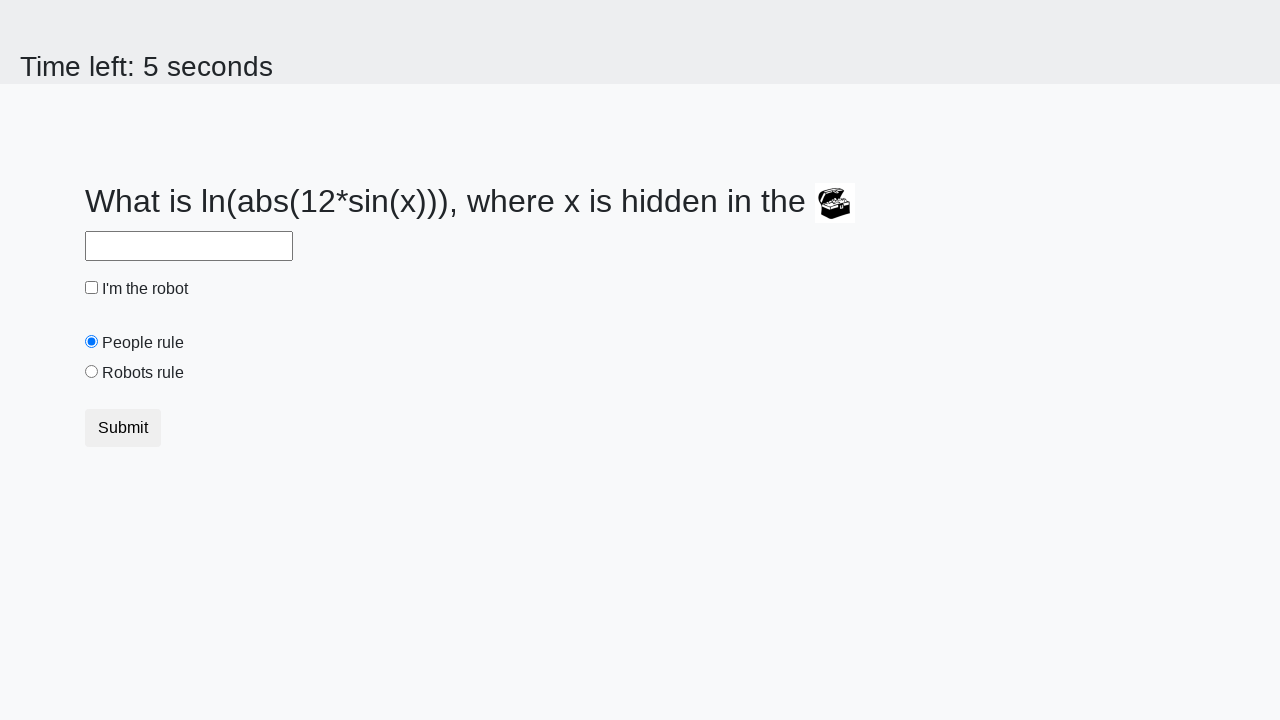